Tests clicking a primary button multiple times on a UI testing playground, handling the alert dialogs that appear after each click.

Starting URL: http://uitestingplayground.com/classattr

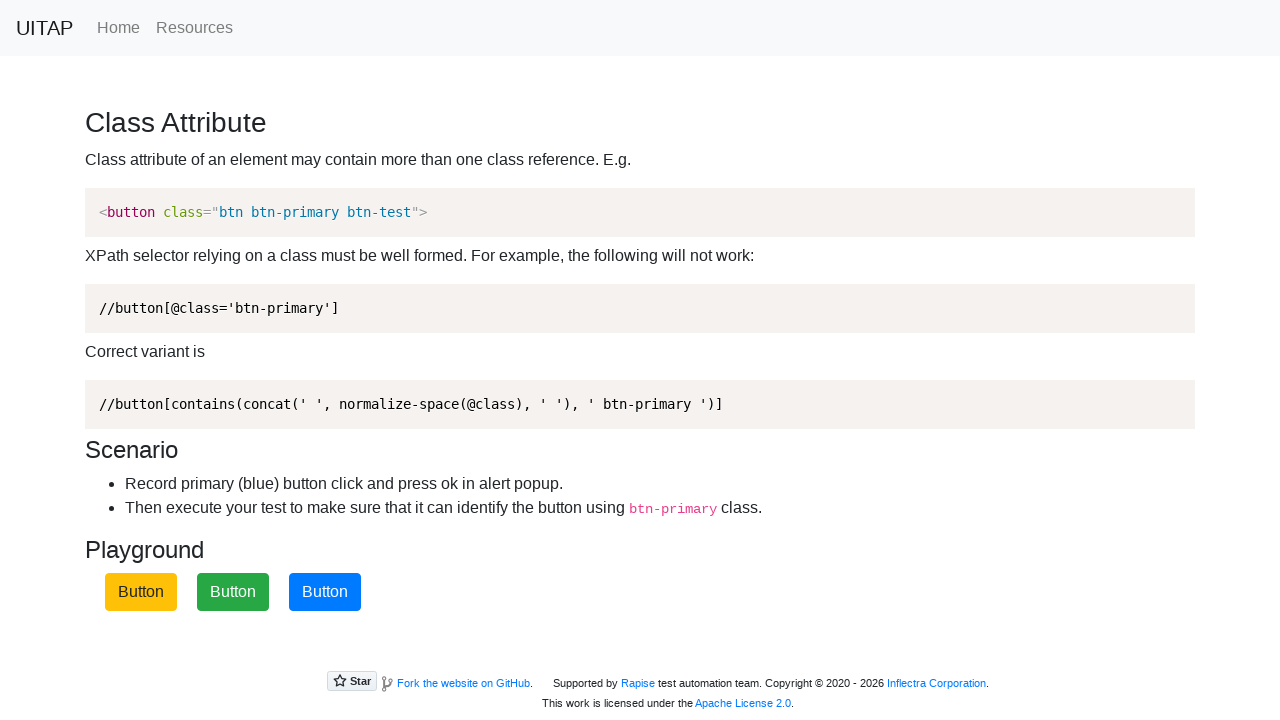

Navigated to UI testing playground classattr page
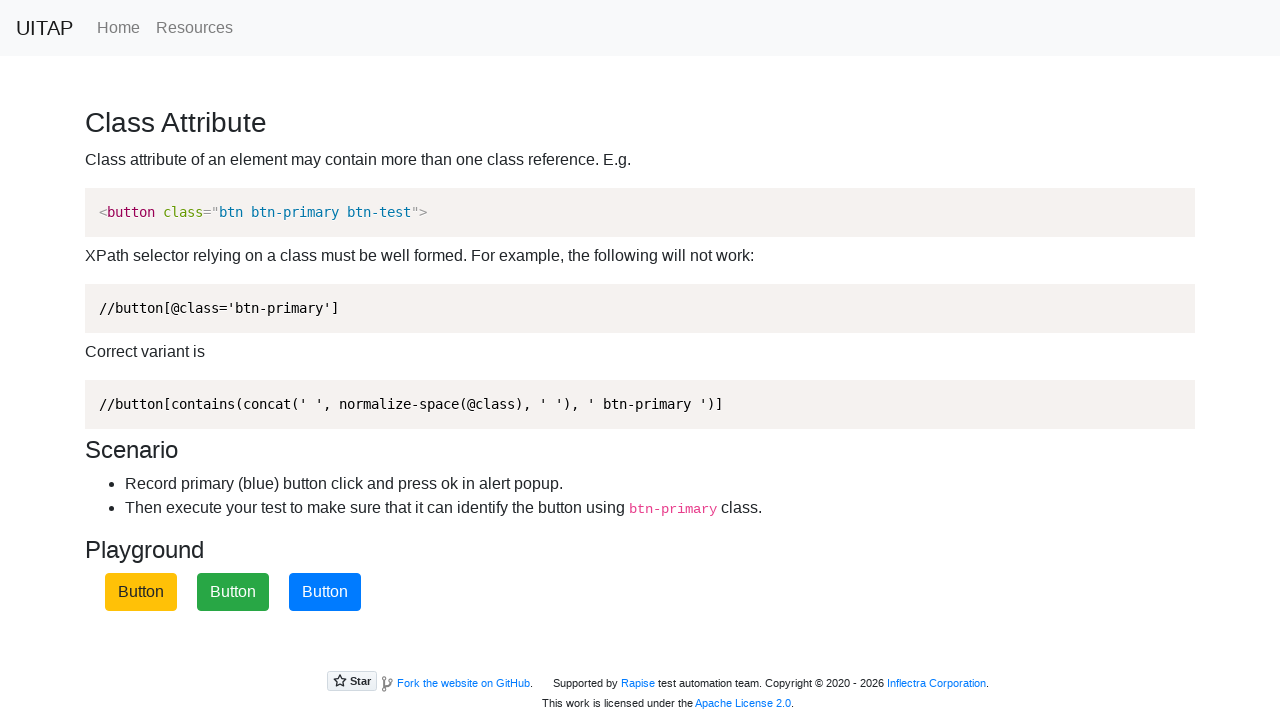

Clicked primary button for the first time at (325, 592) on .btn-primary
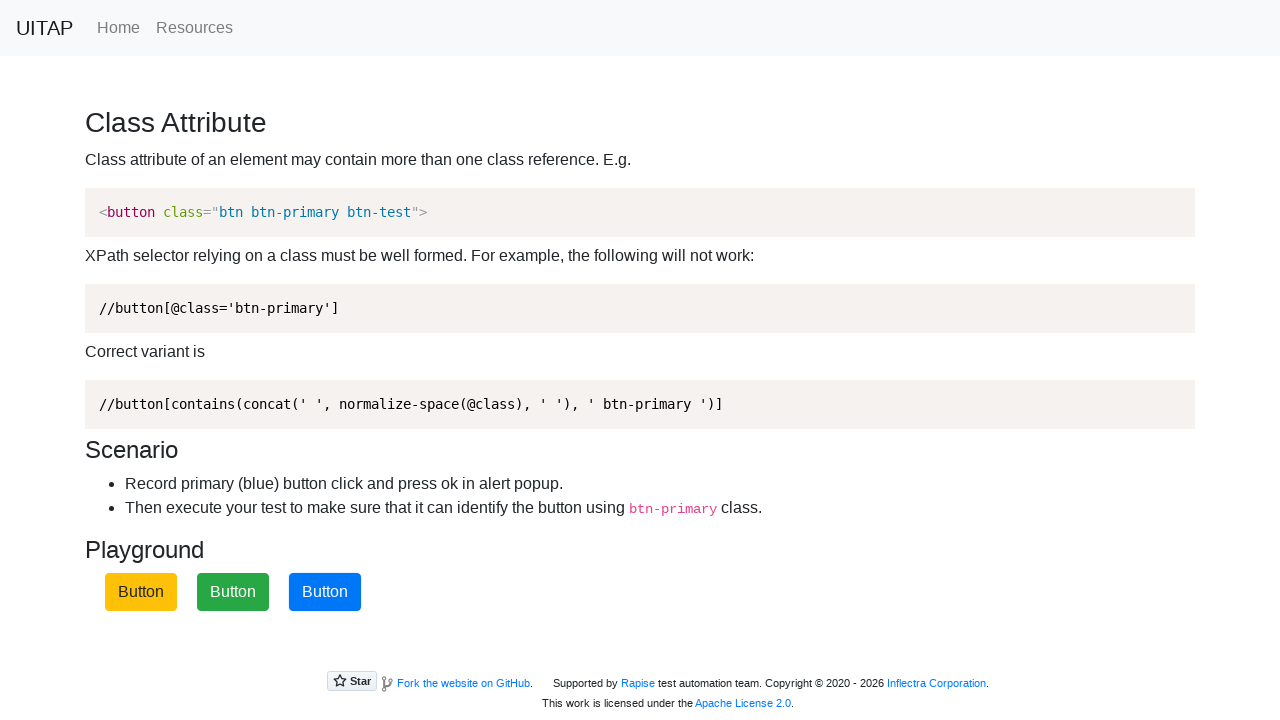

Set up alert dialog handler to accept dialogs
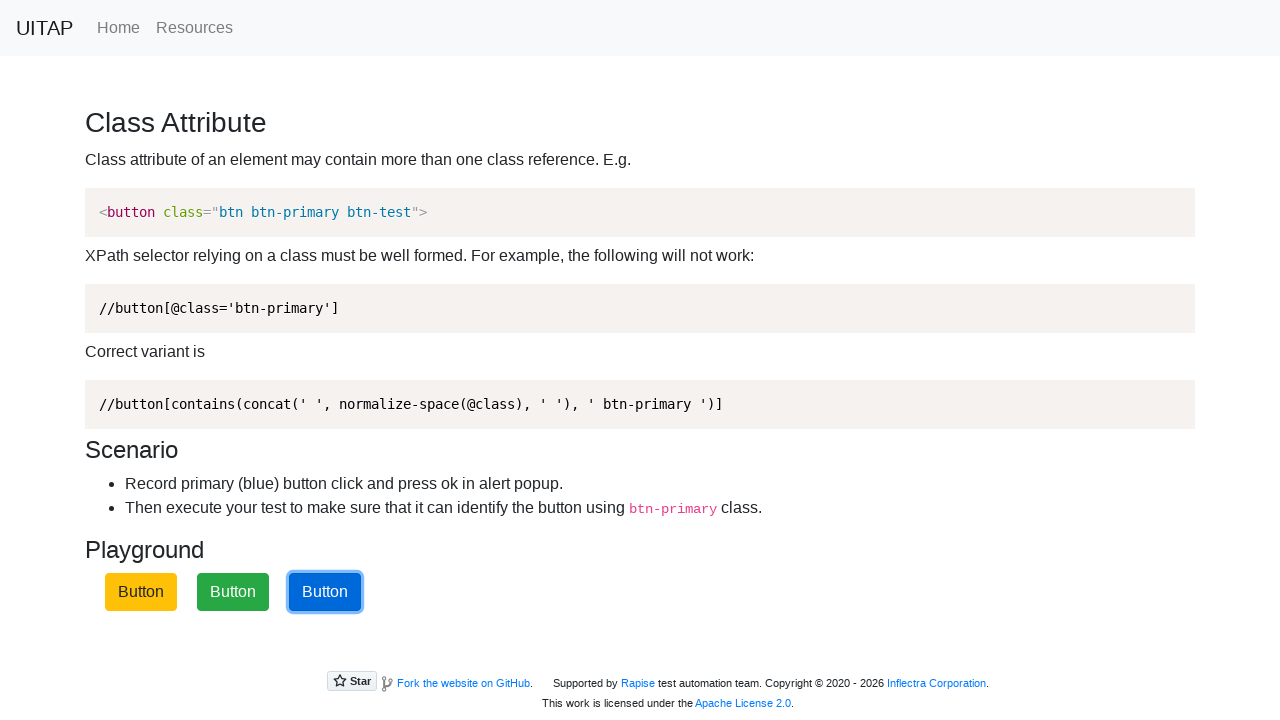

Clicked primary button for the second time at (325, 592) on .btn-primary
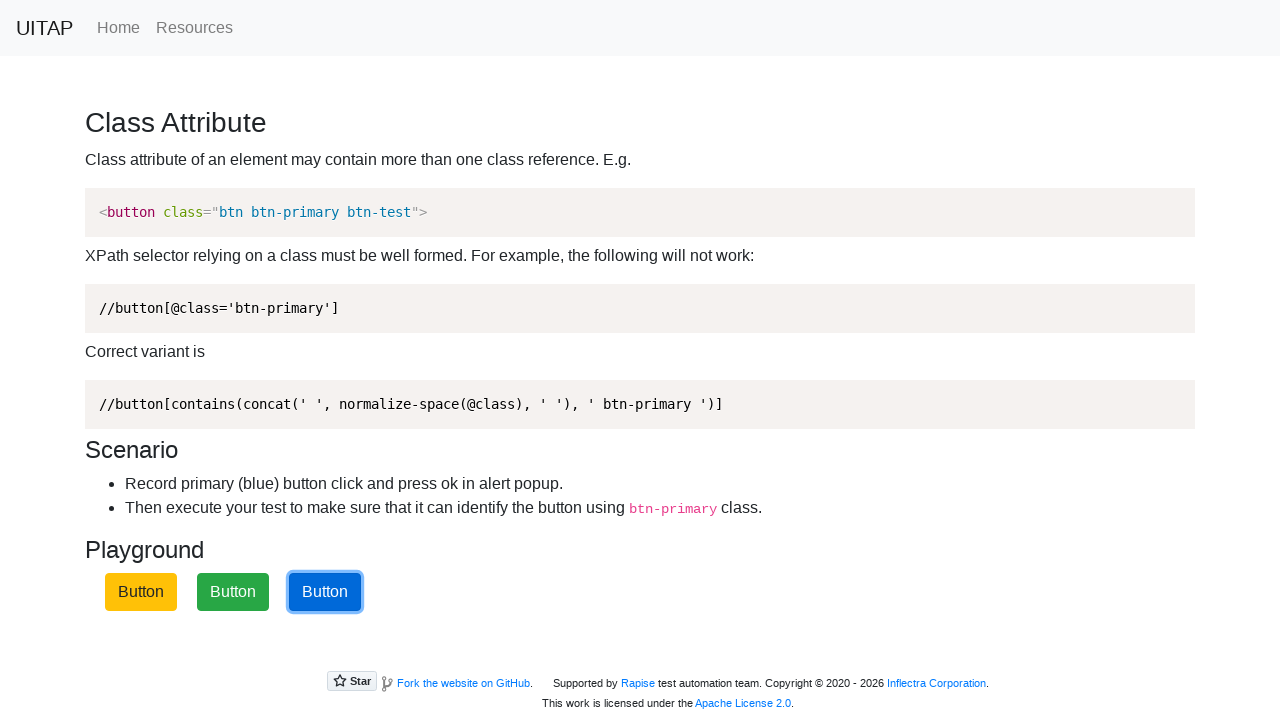

Clicked primary button for the third time at (325, 592) on .btn-primary
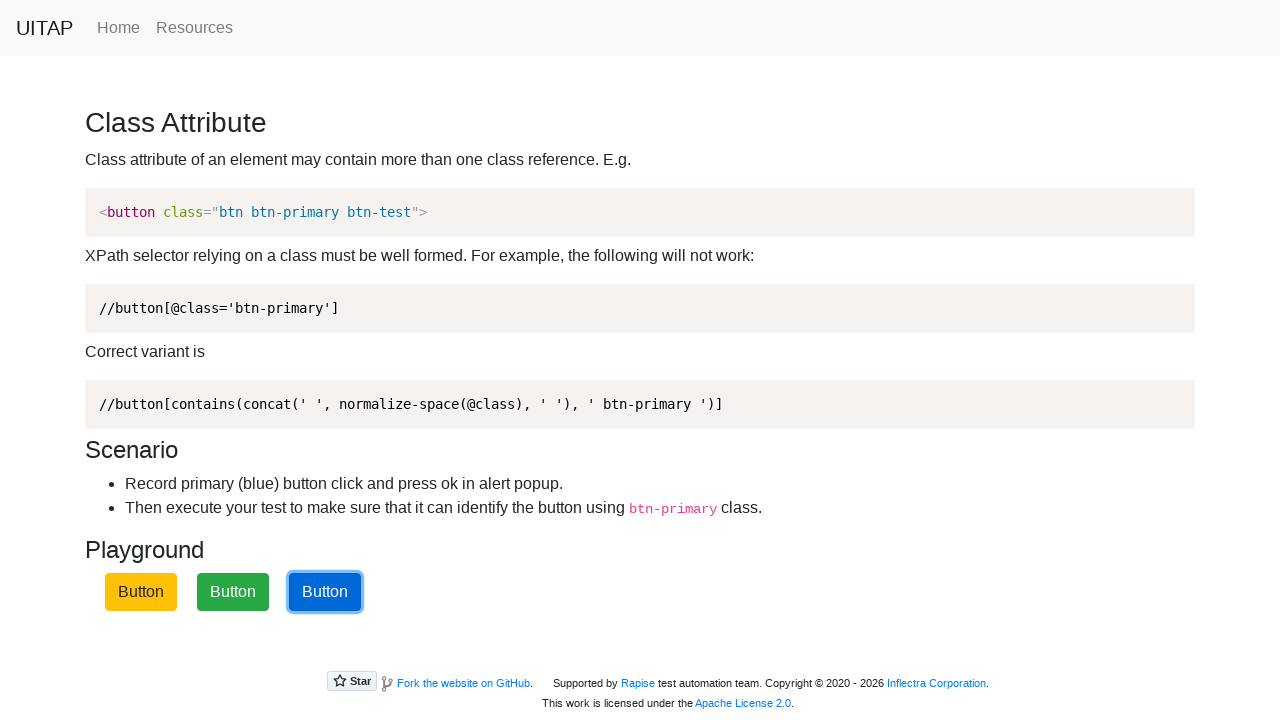

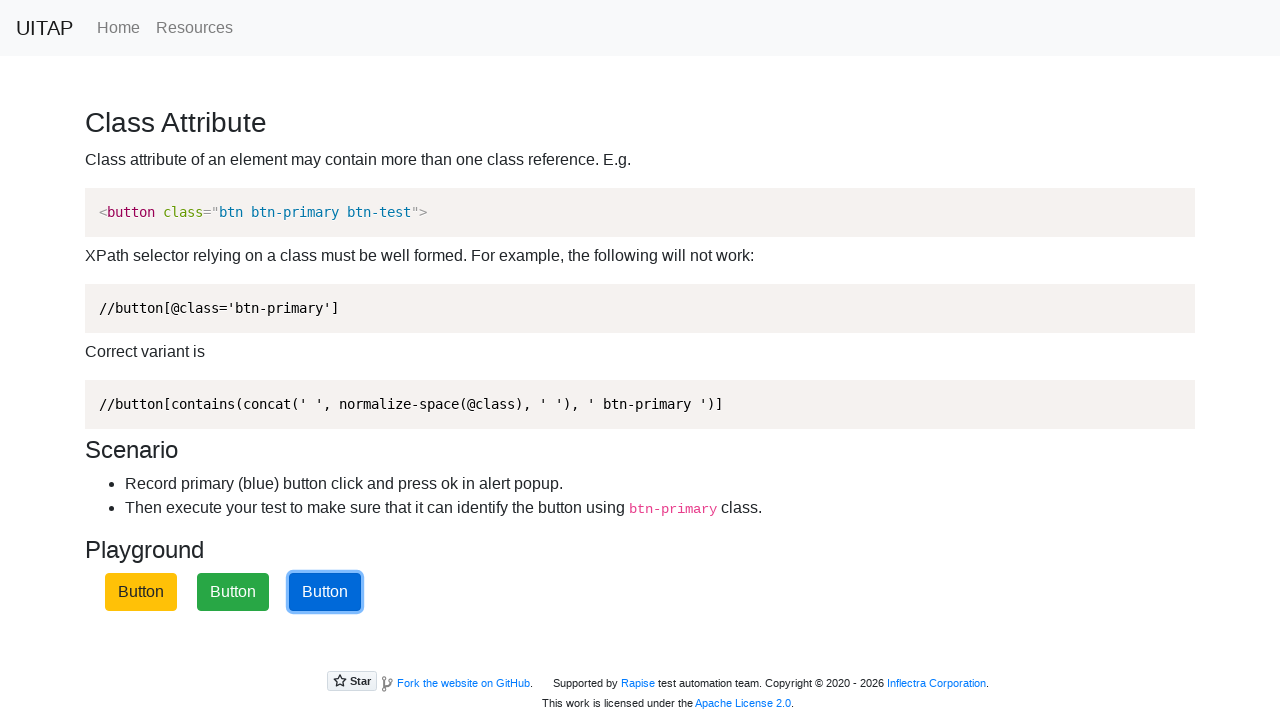